Opens the Daraz Bangladesh website in a browser

Starting URL: https://www.daraz.com.bd/

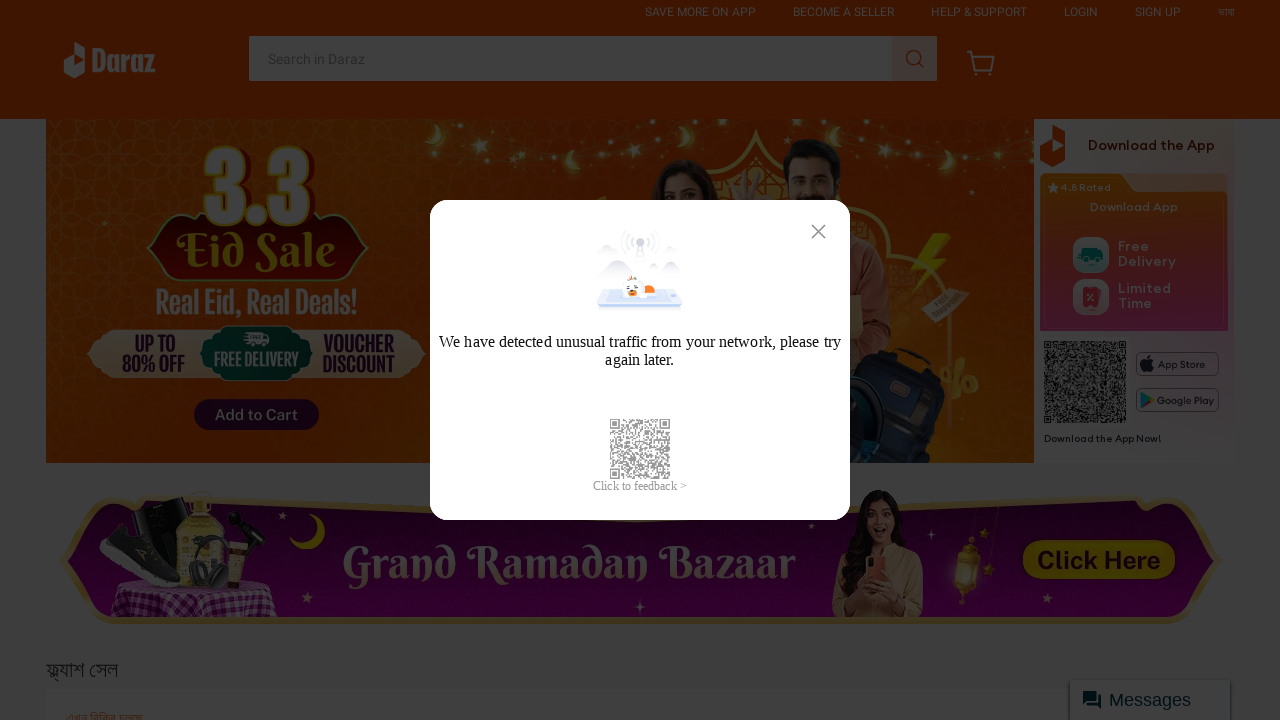

Navigated to Daraz Bangladesh website
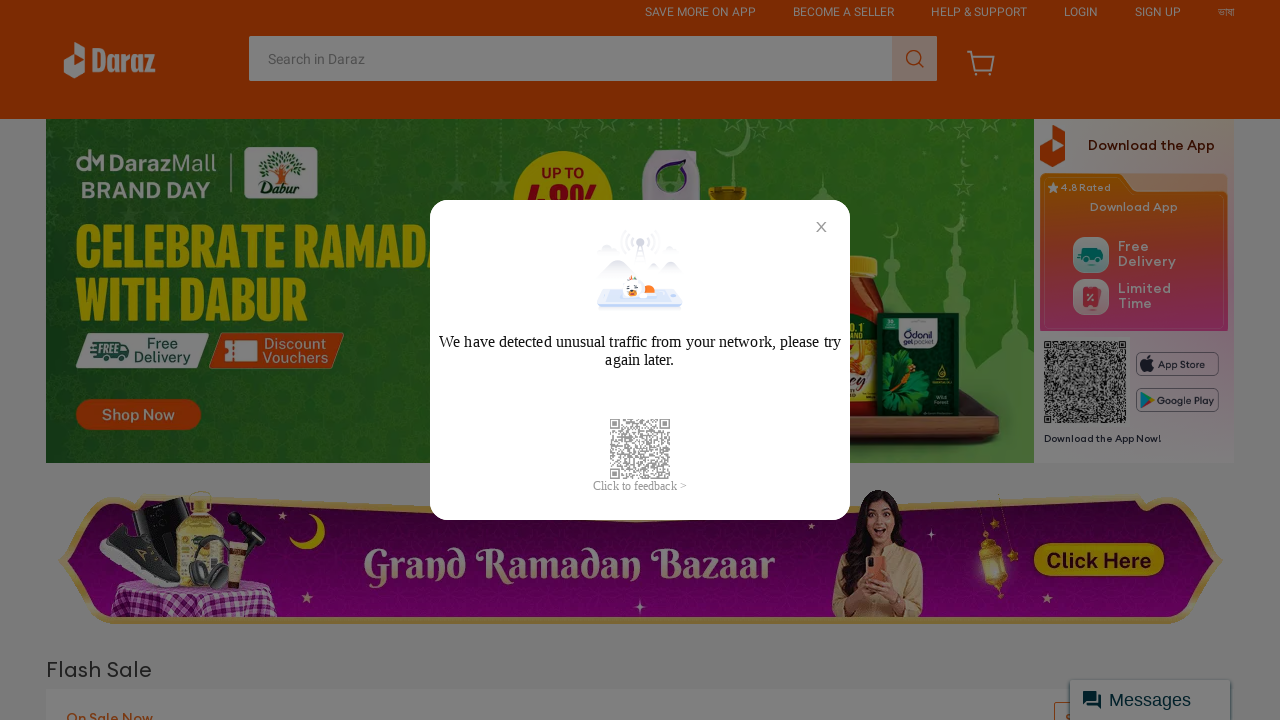

Page loaded completely
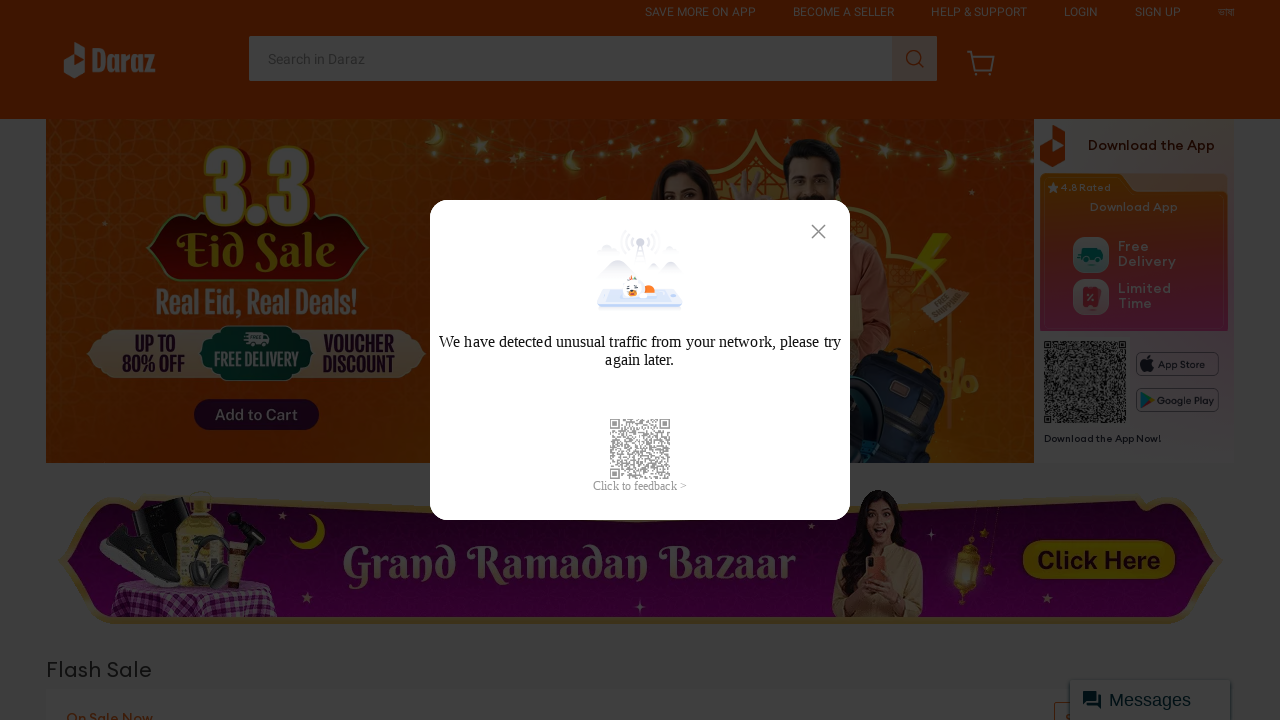

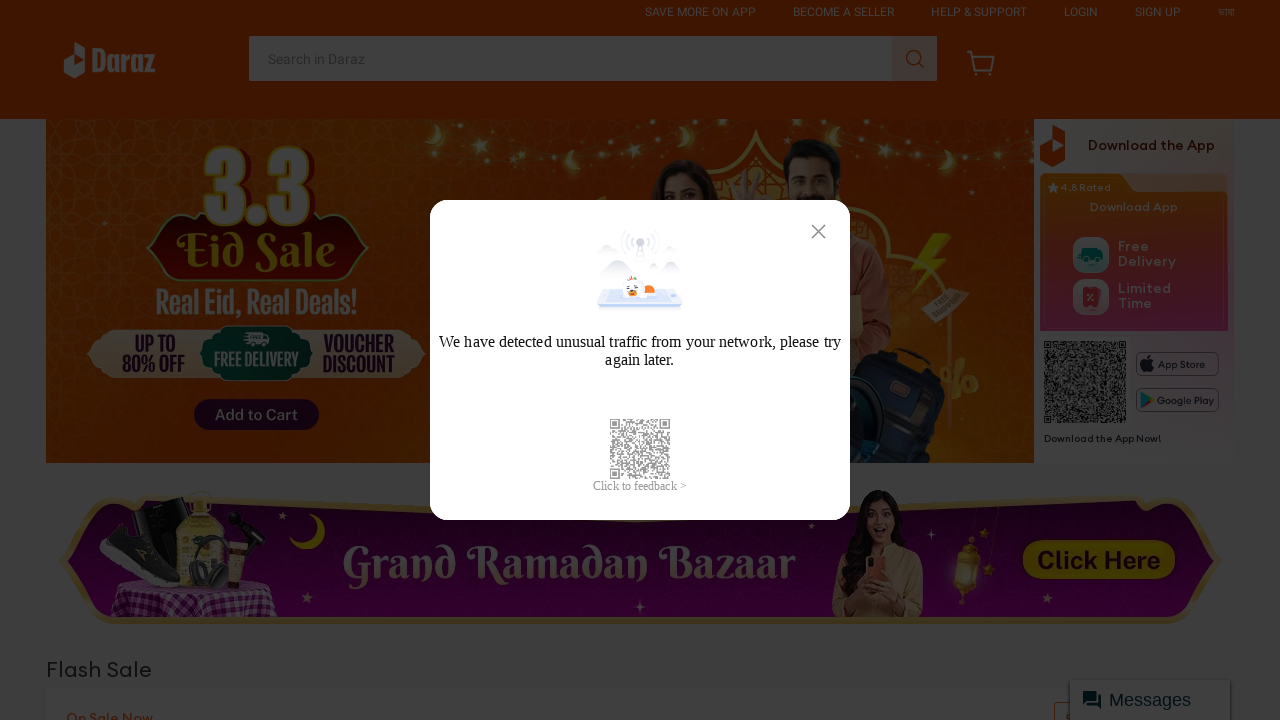